Tests the text box form on demoqa.com by filling in username, email, current address, and permanent address fields, then submitting the form and verifying the output is displayed.

Starting URL: https://demoqa.com/text-box

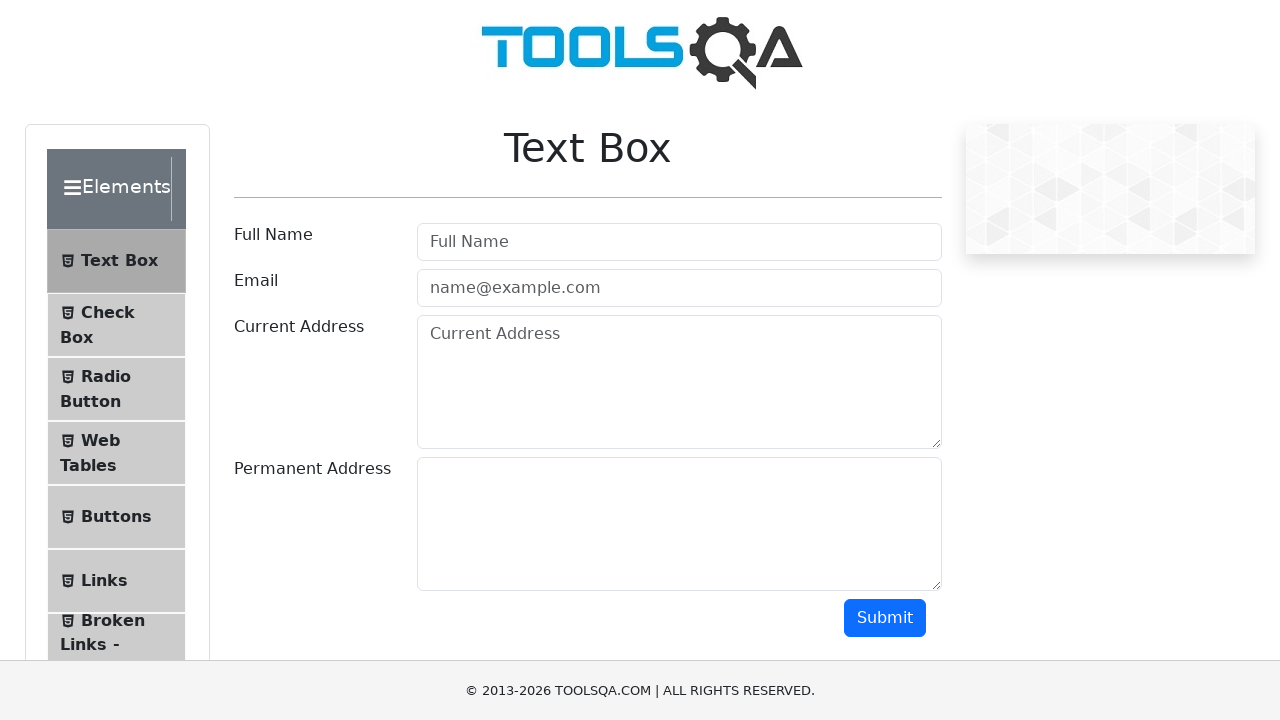

Filled username field with 'vij' on #userName
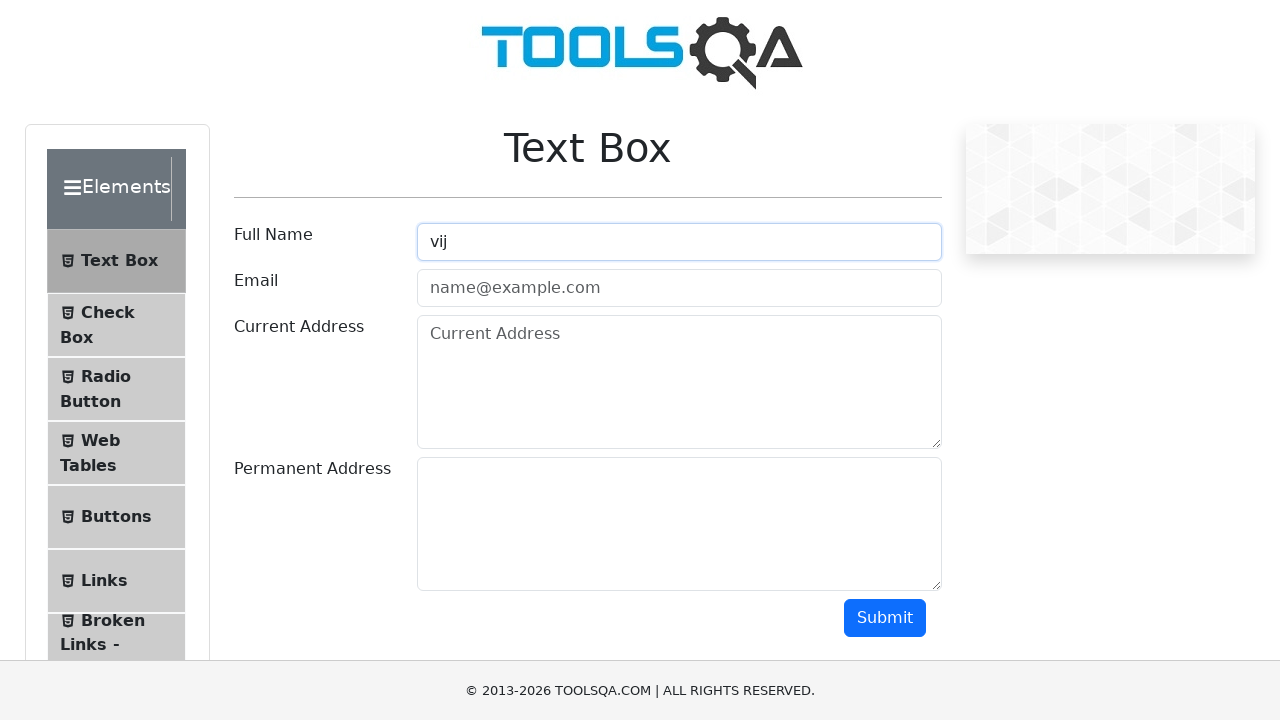

Filled email field with 'vij@gmail.com' on #userEmail
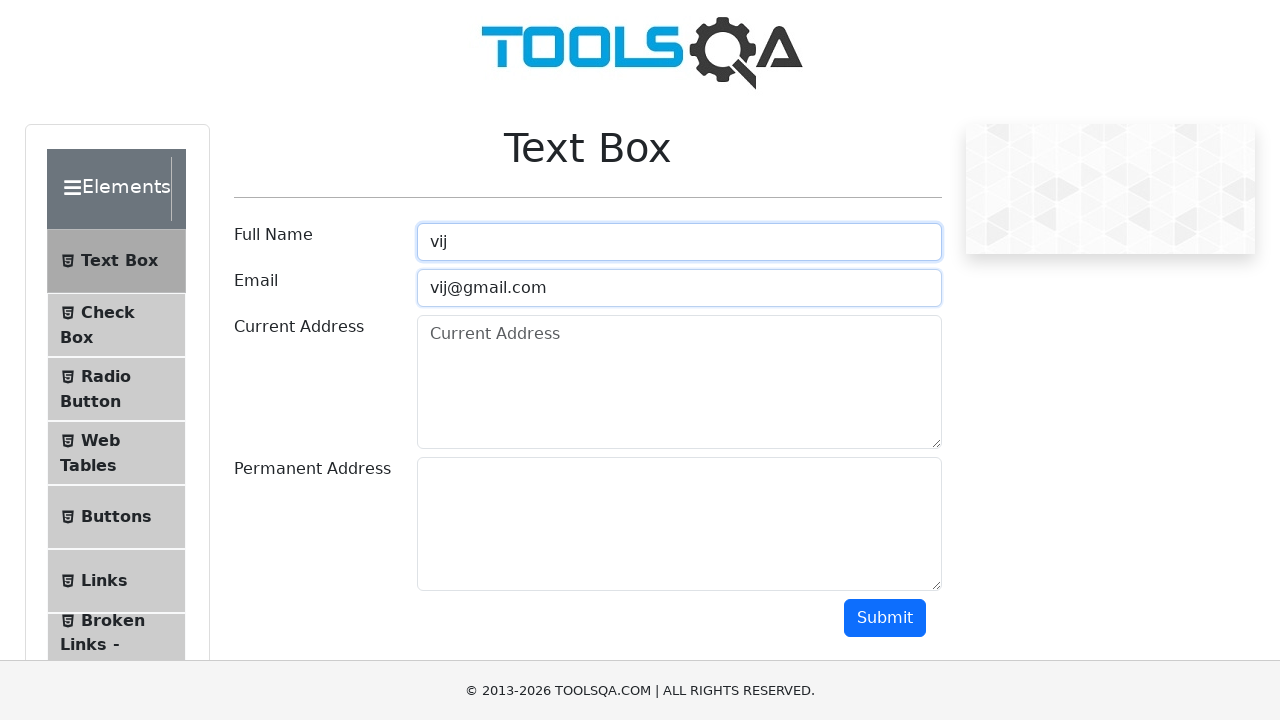

Filled current address field with 'vijaywada' on #currentAddress
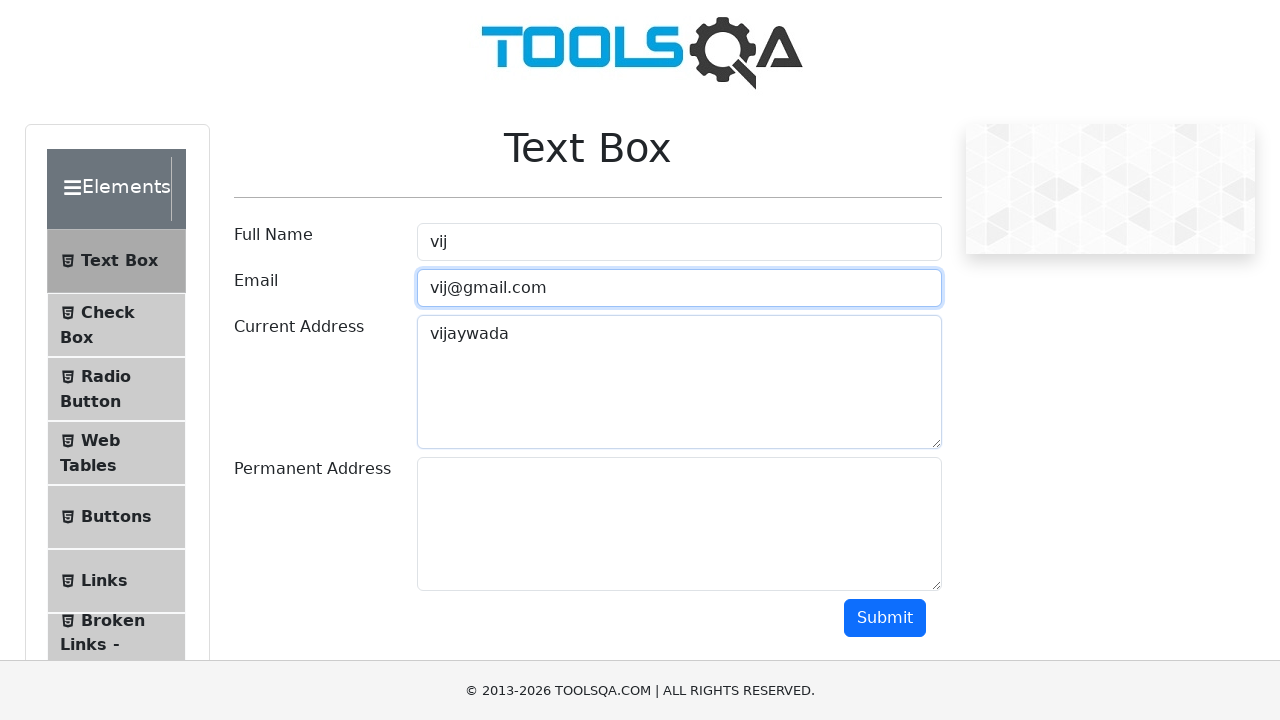

Filled permanent address field with 'vijaywada' on #permanentAddress
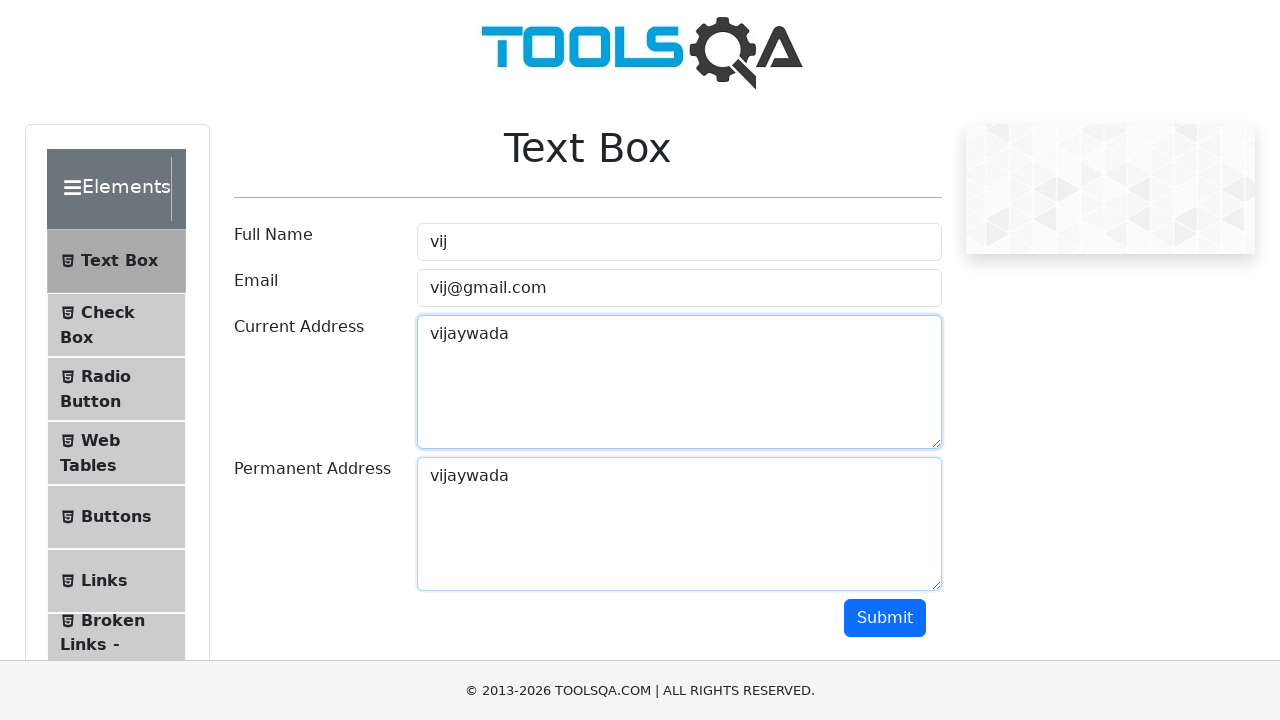

Clicked submit button to submit the form at (885, 618) on #submit
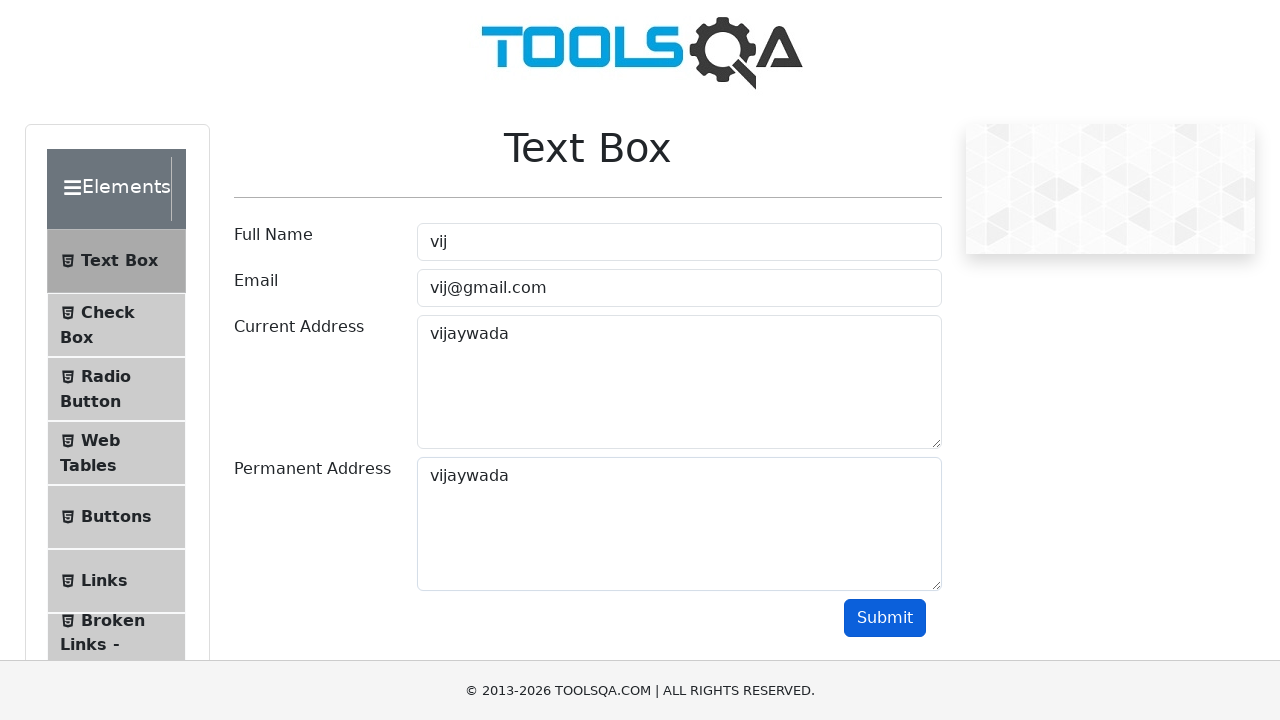

Output section loaded and verified
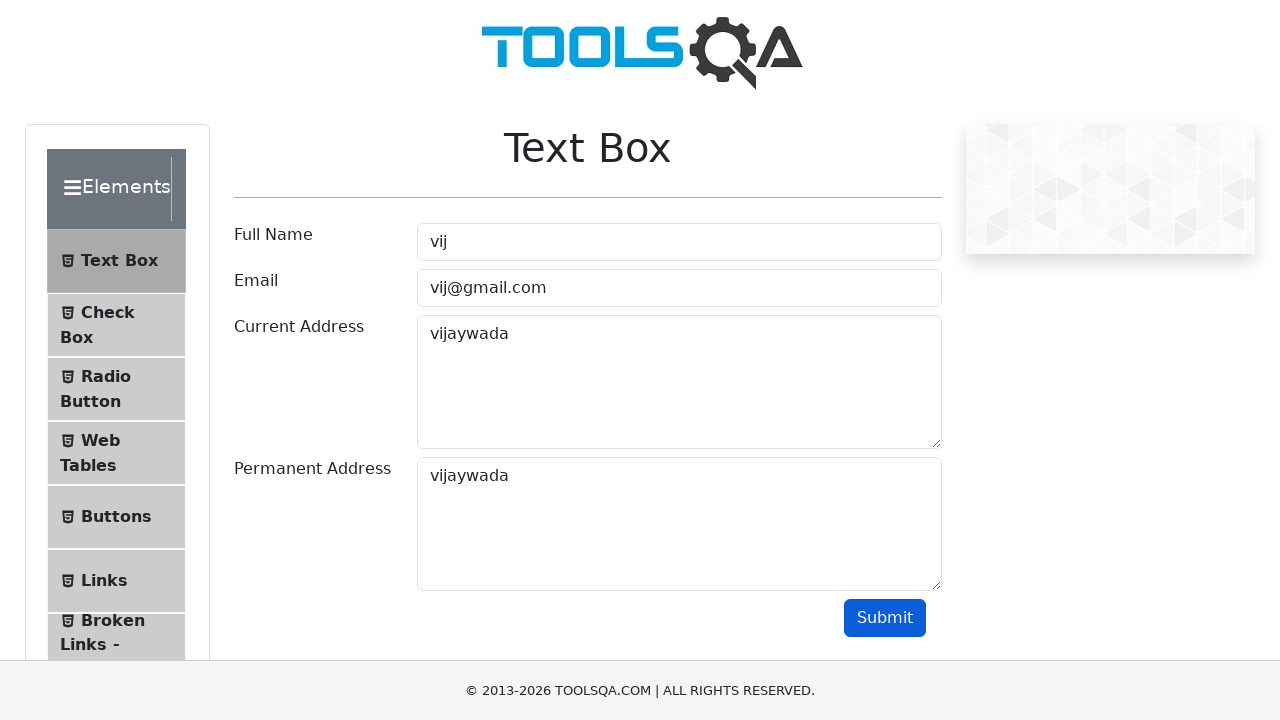

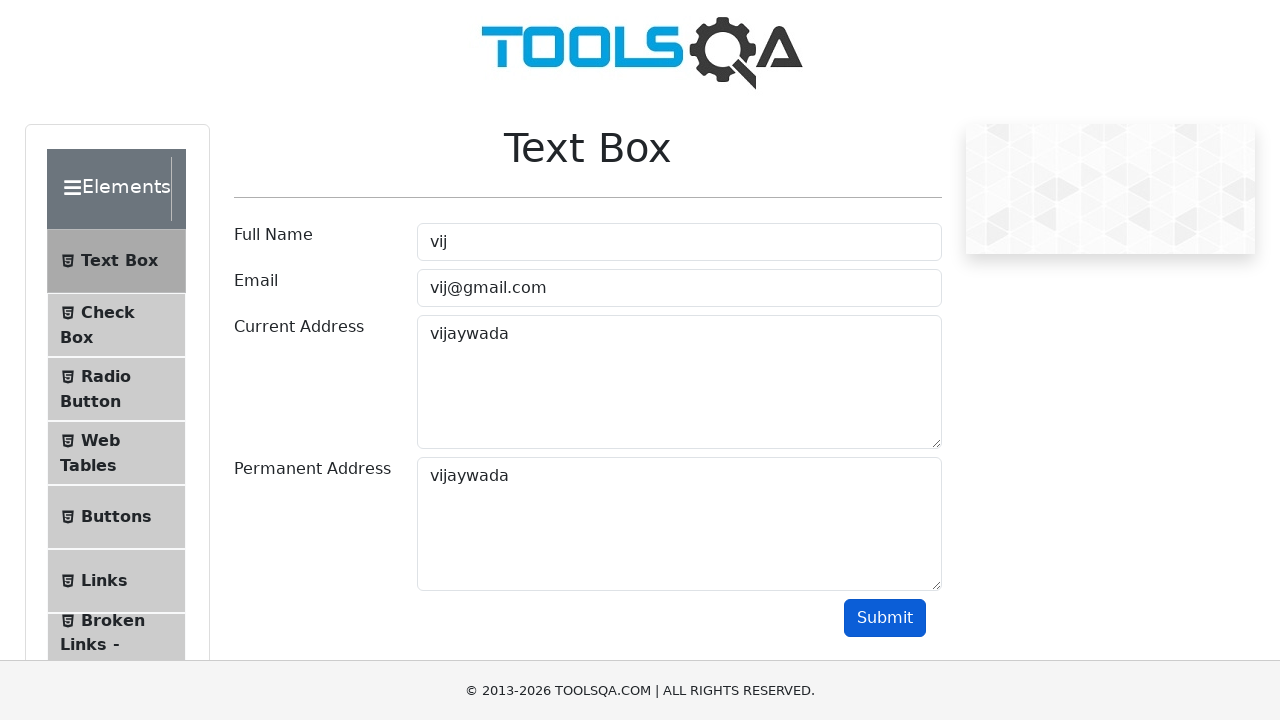